Verifies that the OrangeHRM login page has the correct title "OrangeHRM"

Starting URL: https://opensource-demo.orangehrmlive.com/web/index.php/auth/login

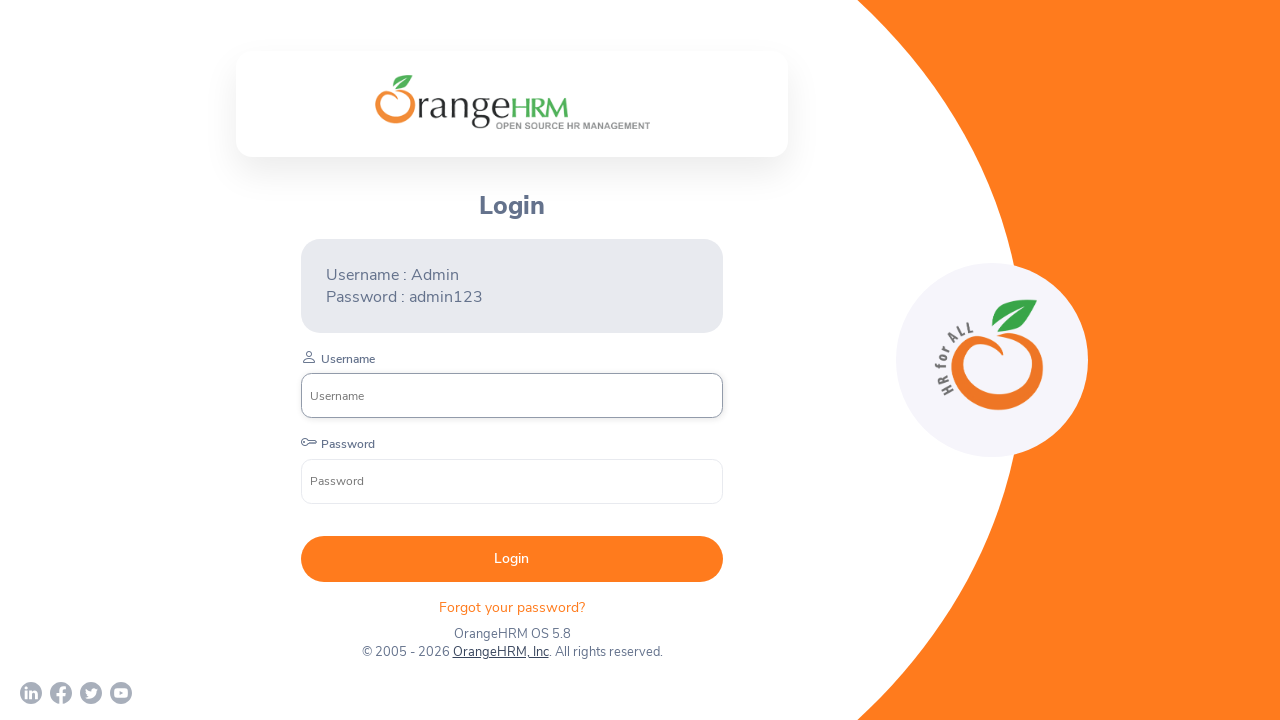

Waited for page to reach domcontentloaded state
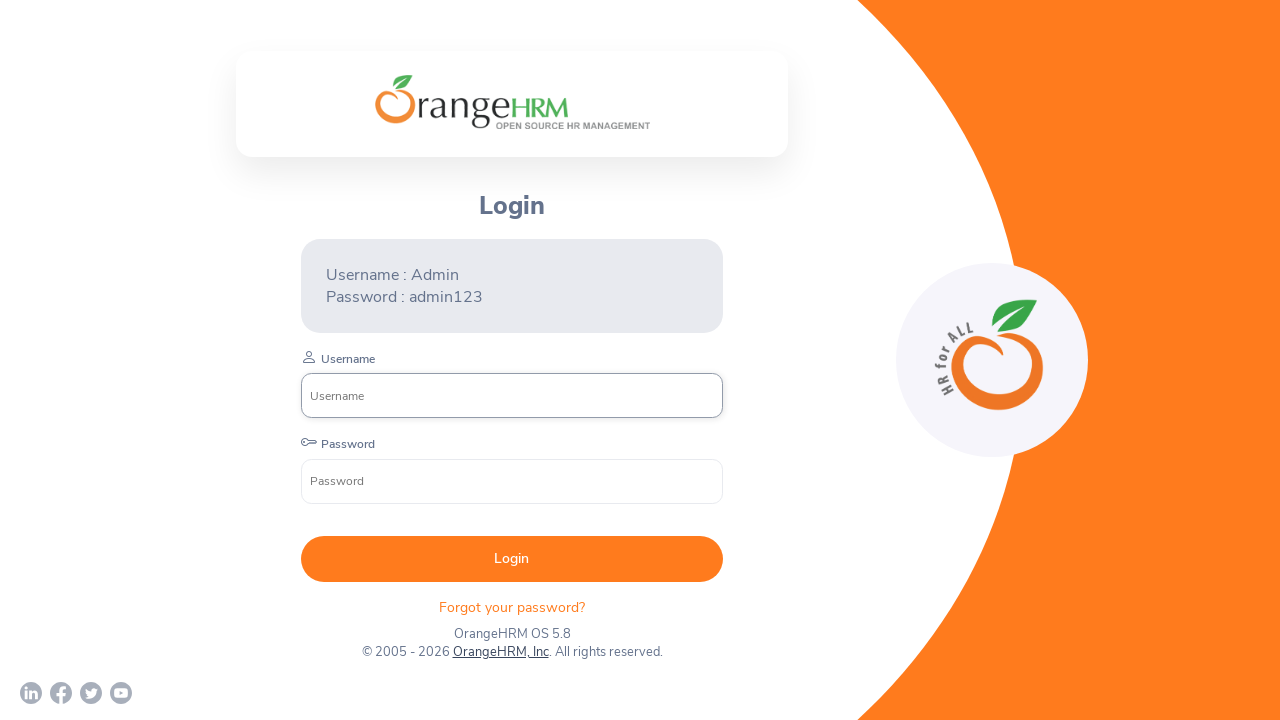

Retrieved page title
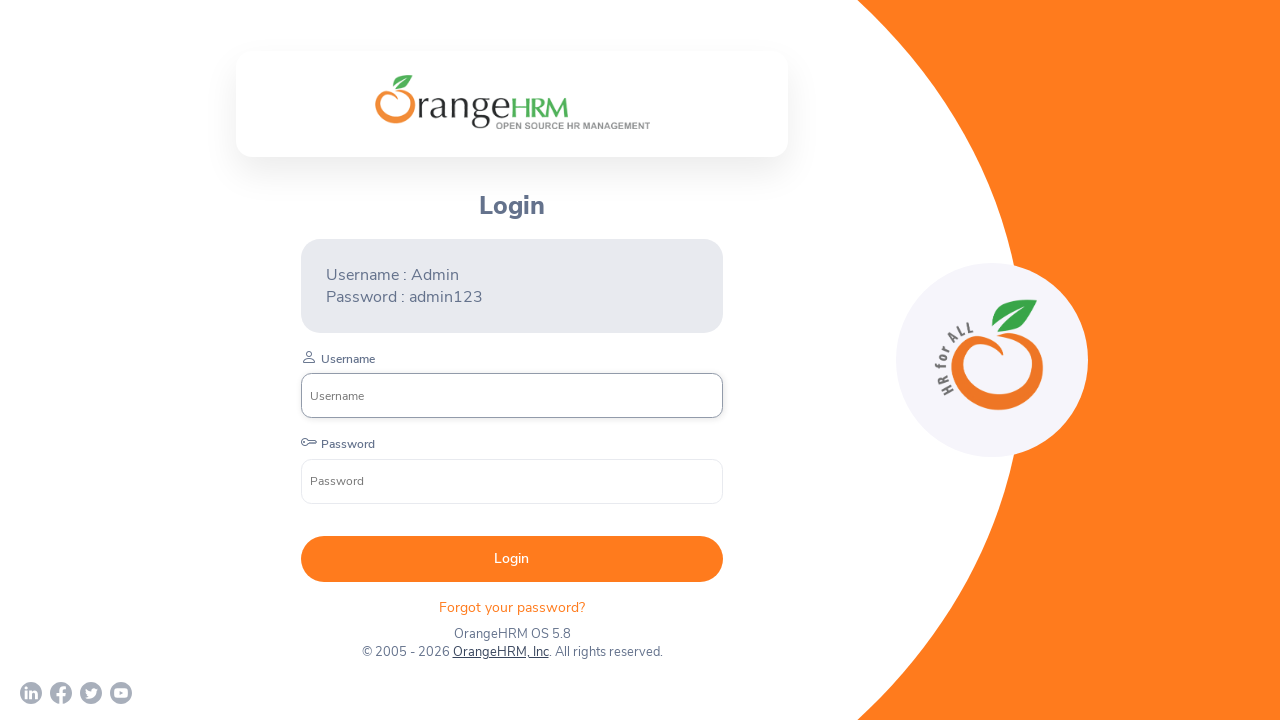

Set expected title to 'OrangeHRM'
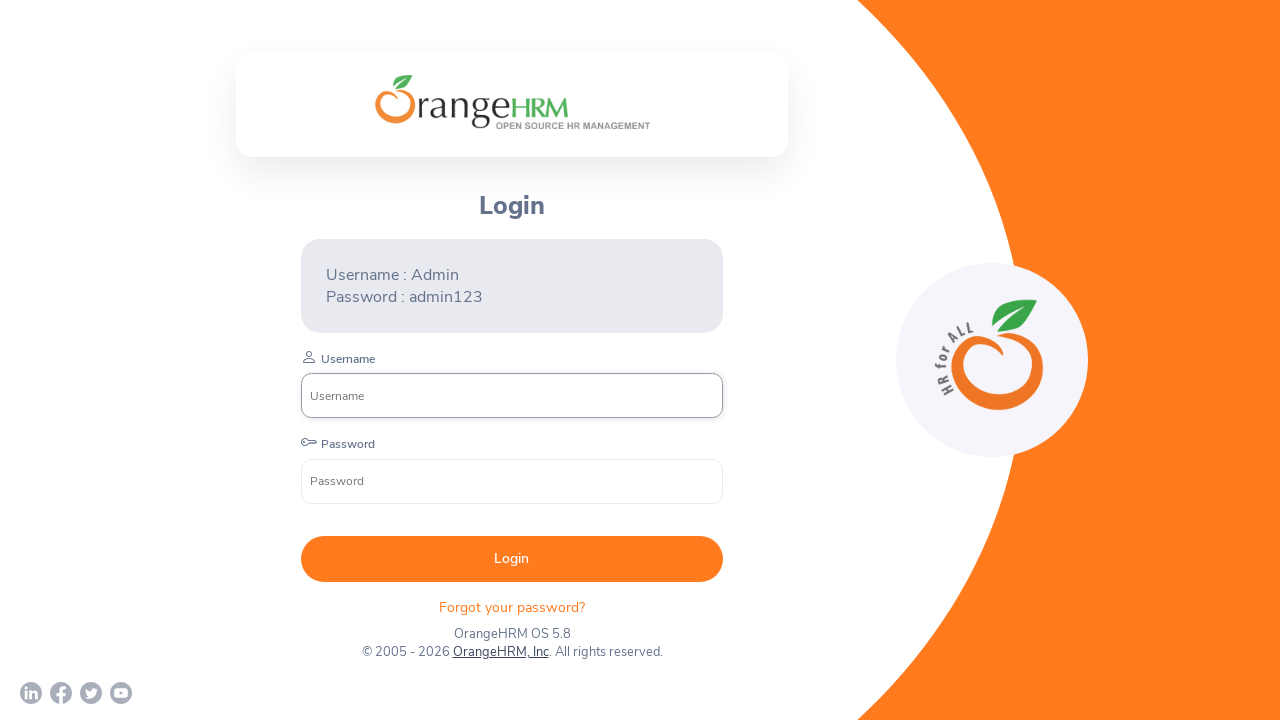

Verified page title is 'OrangeHRM'
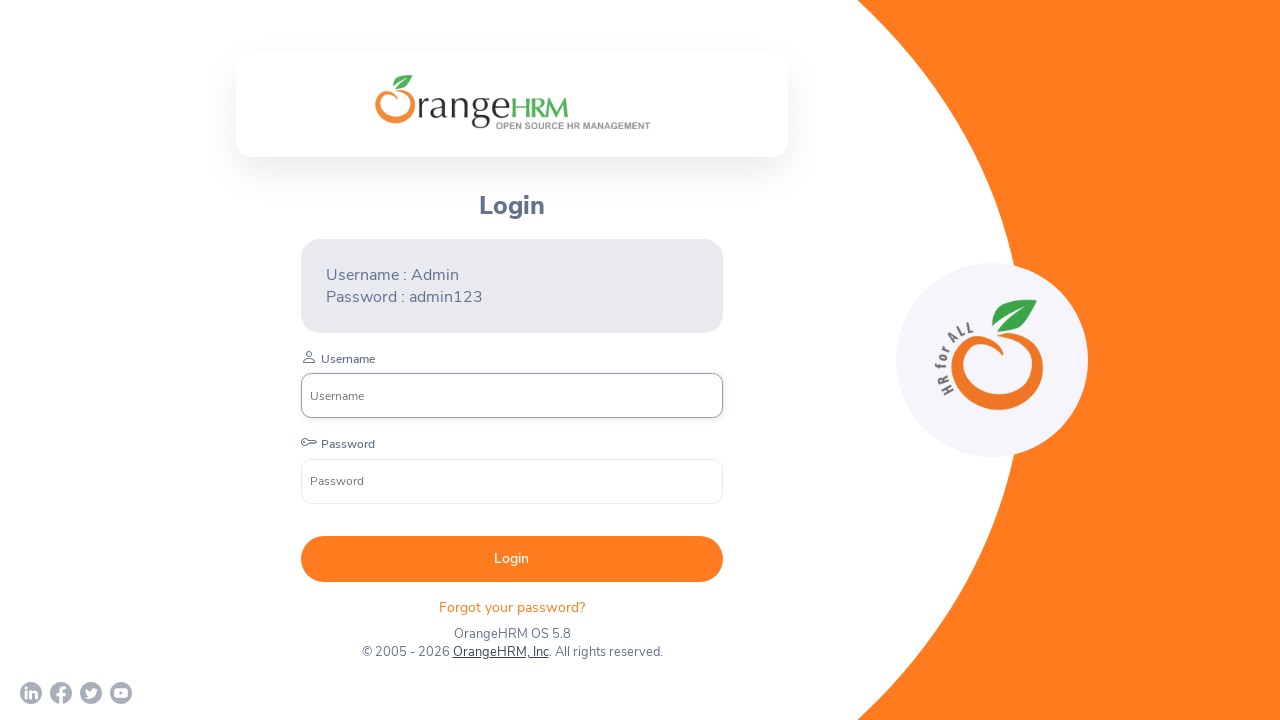

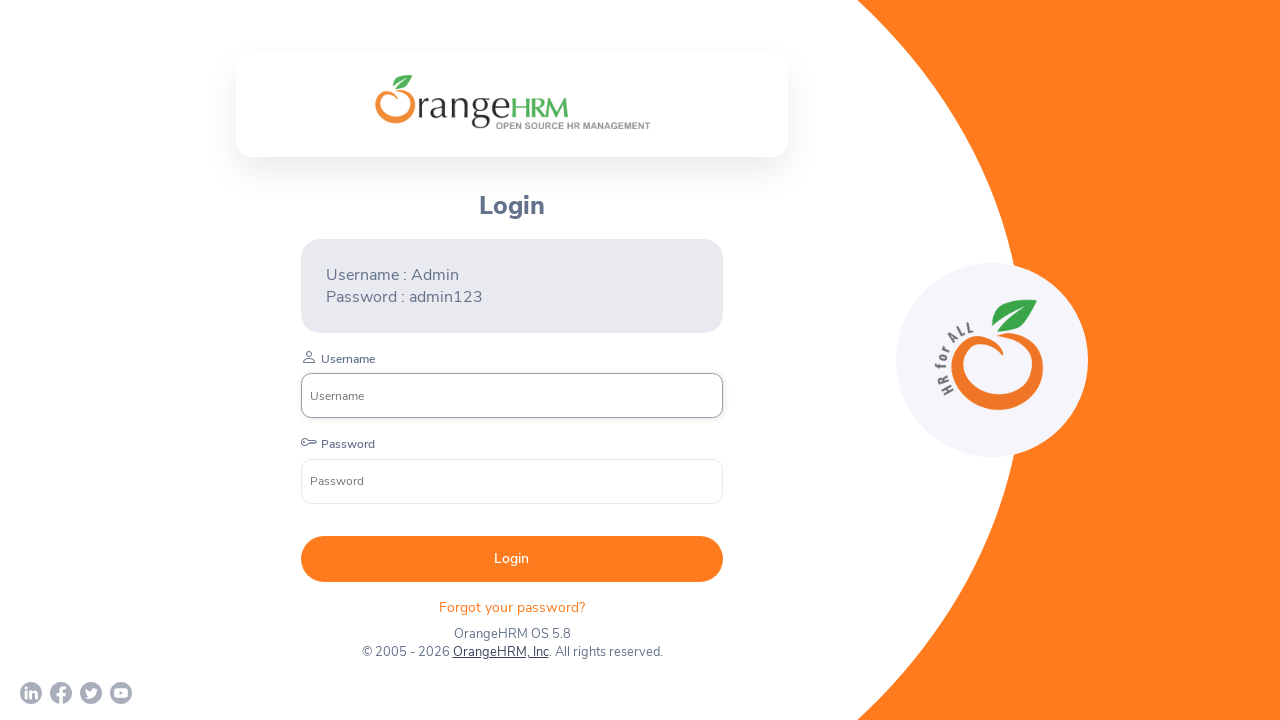